Tests clearing the complete state of all items by checking and then unchecking toggle all

Starting URL: https://demo.playwright.dev/todomvc

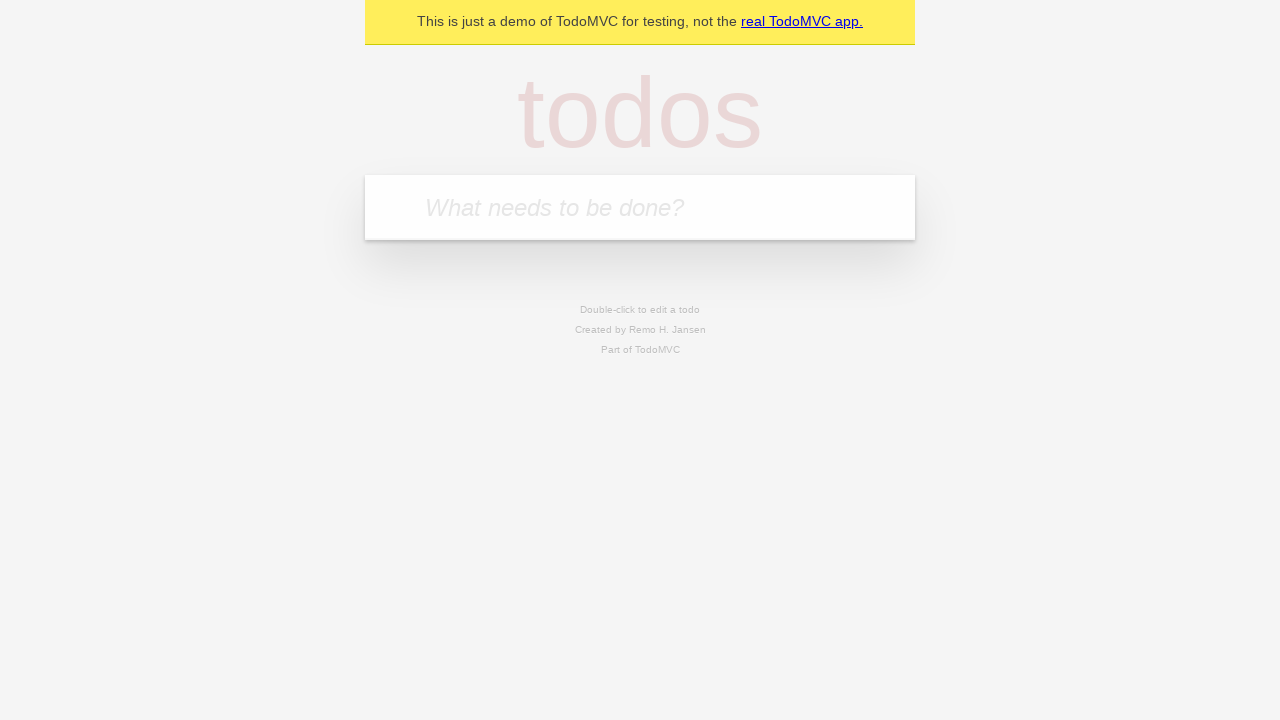

Filled todo input with 'buy some cheese' on internal:attr=[placeholder="What needs to be done?"i]
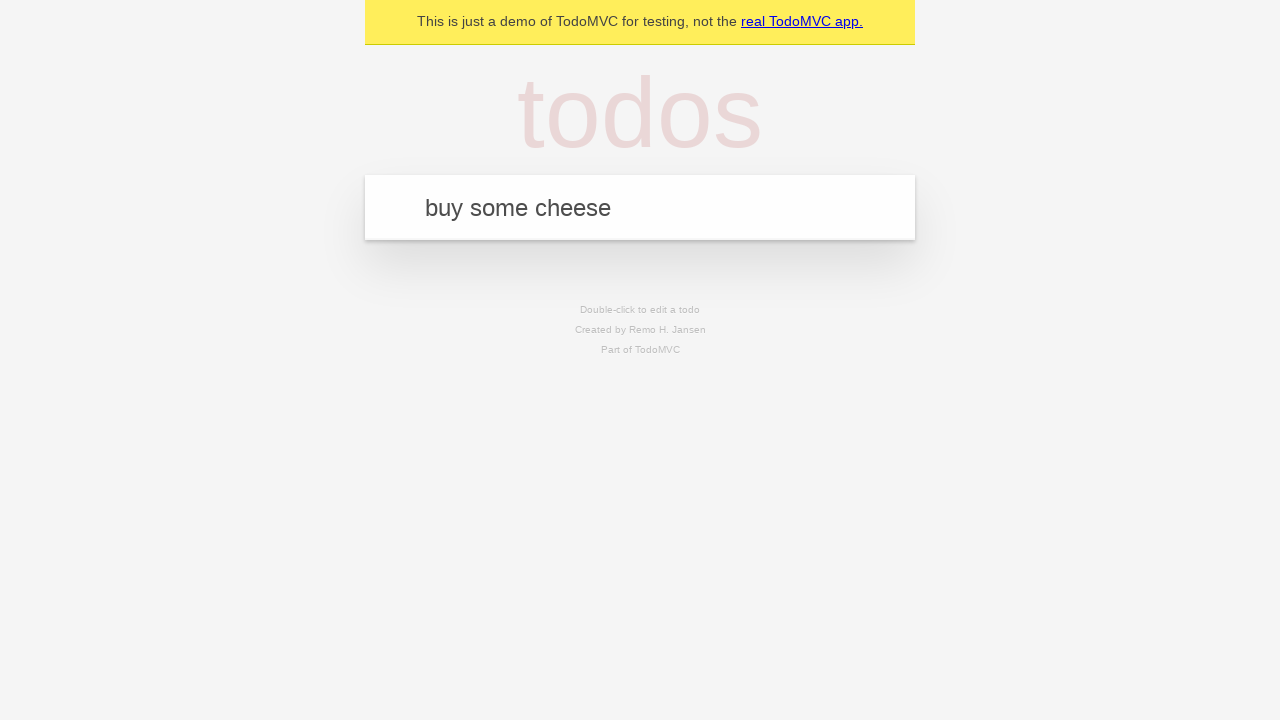

Pressed Enter to add todo 'buy some cheese' on internal:attr=[placeholder="What needs to be done?"i]
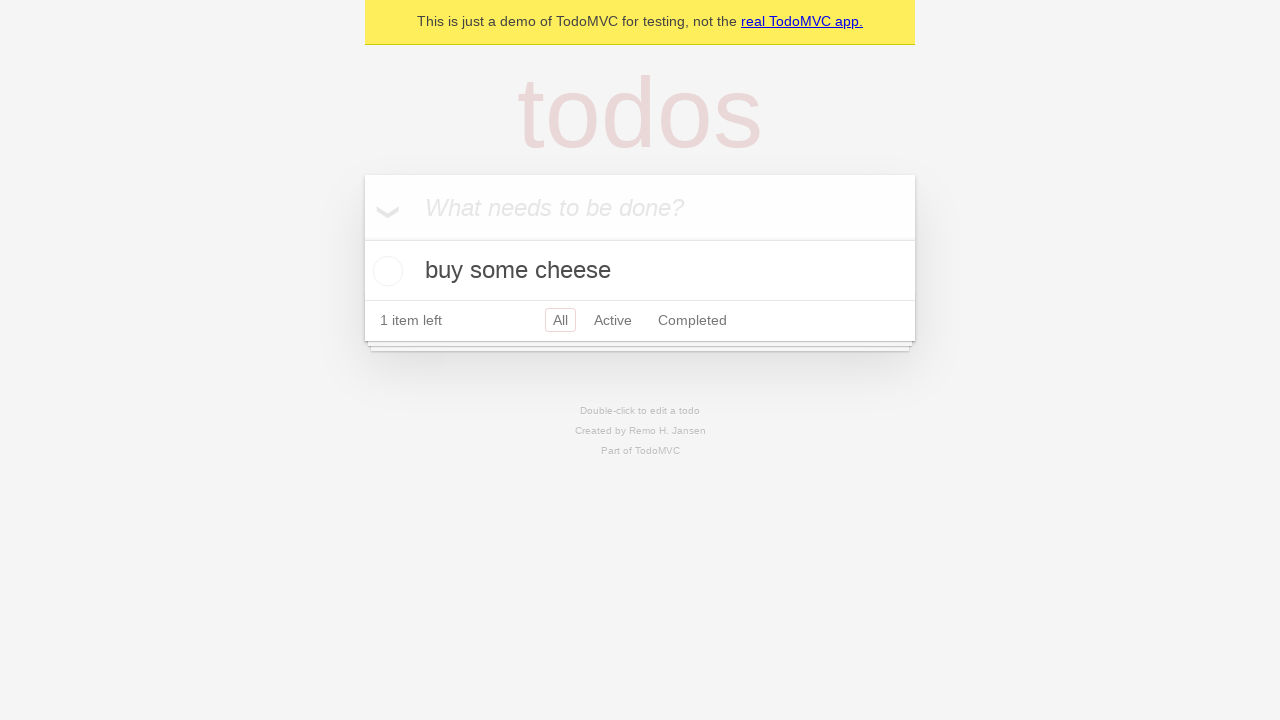

Filled todo input with 'feed the cat' on internal:attr=[placeholder="What needs to be done?"i]
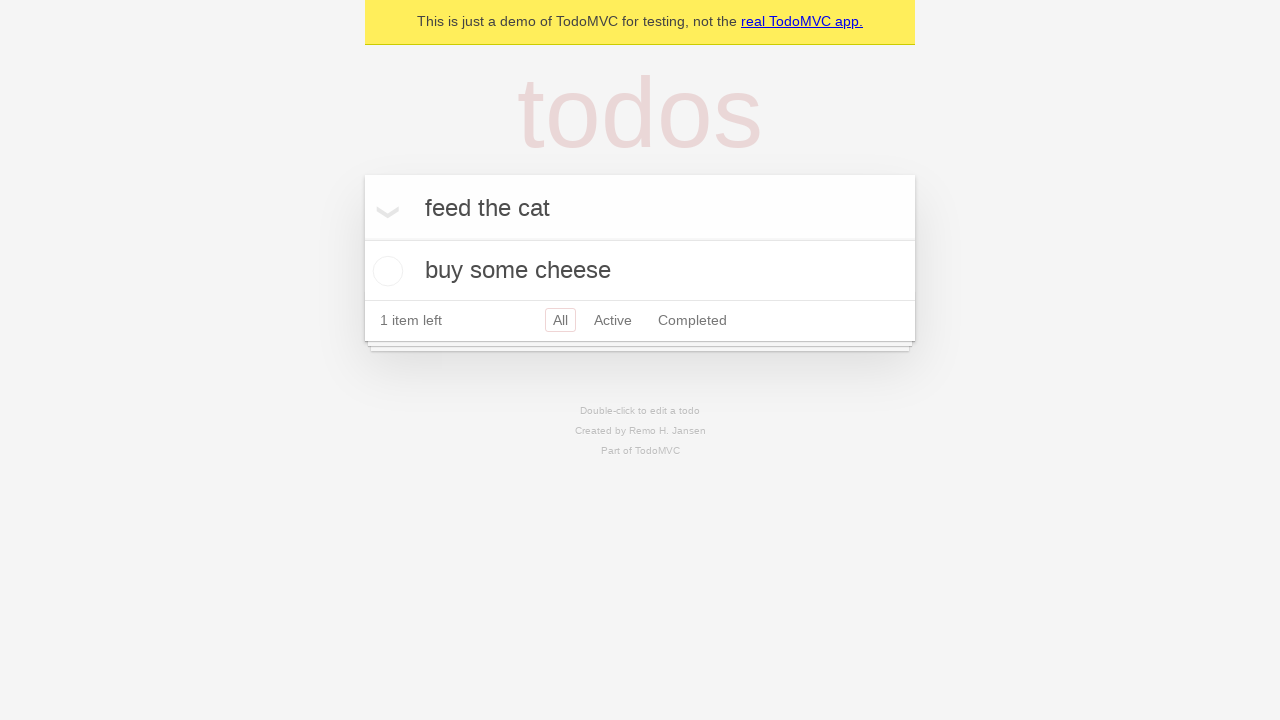

Pressed Enter to add todo 'feed the cat' on internal:attr=[placeholder="What needs to be done?"i]
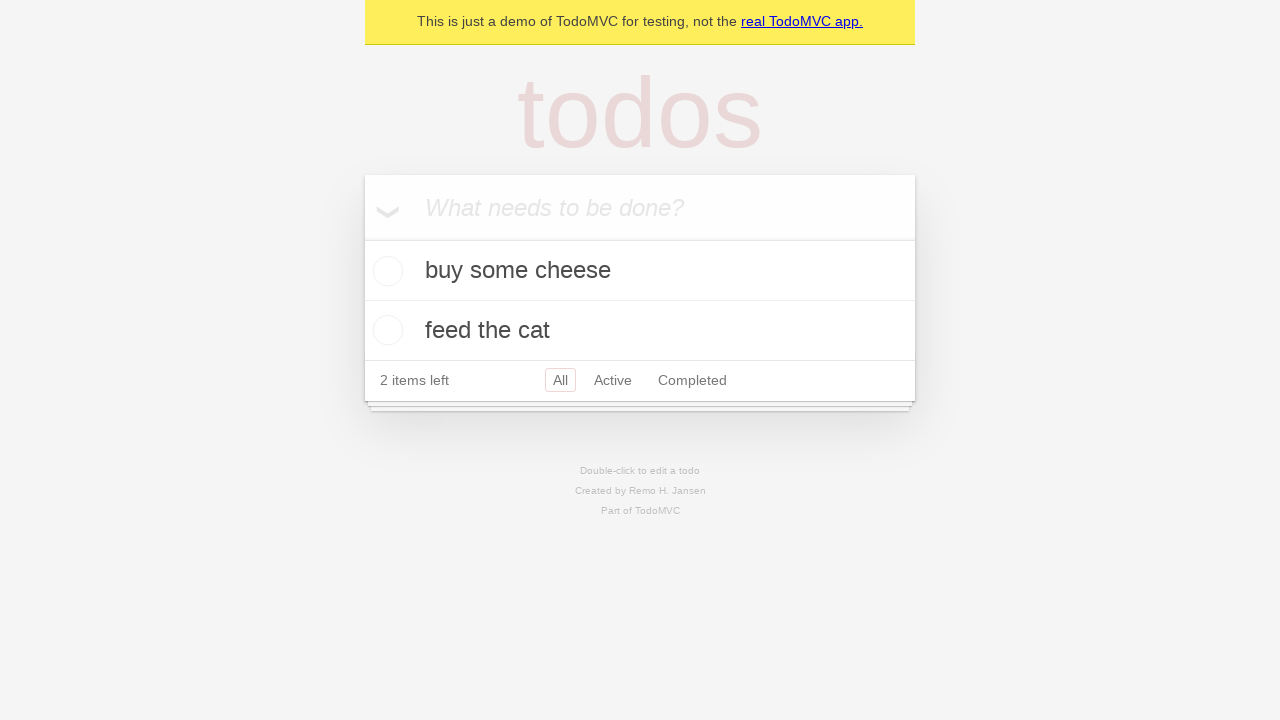

Filled todo input with 'book a doctors appointment' on internal:attr=[placeholder="What needs to be done?"i]
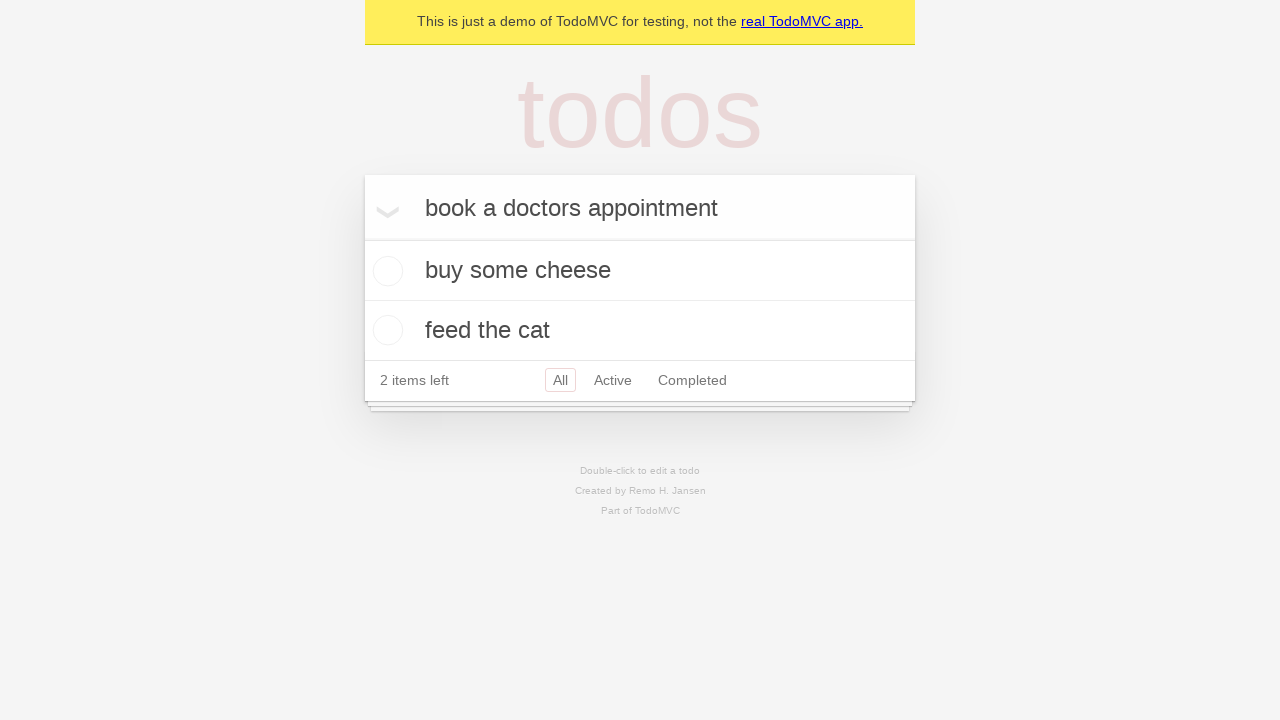

Pressed Enter to add todo 'book a doctors appointment' on internal:attr=[placeholder="What needs to be done?"i]
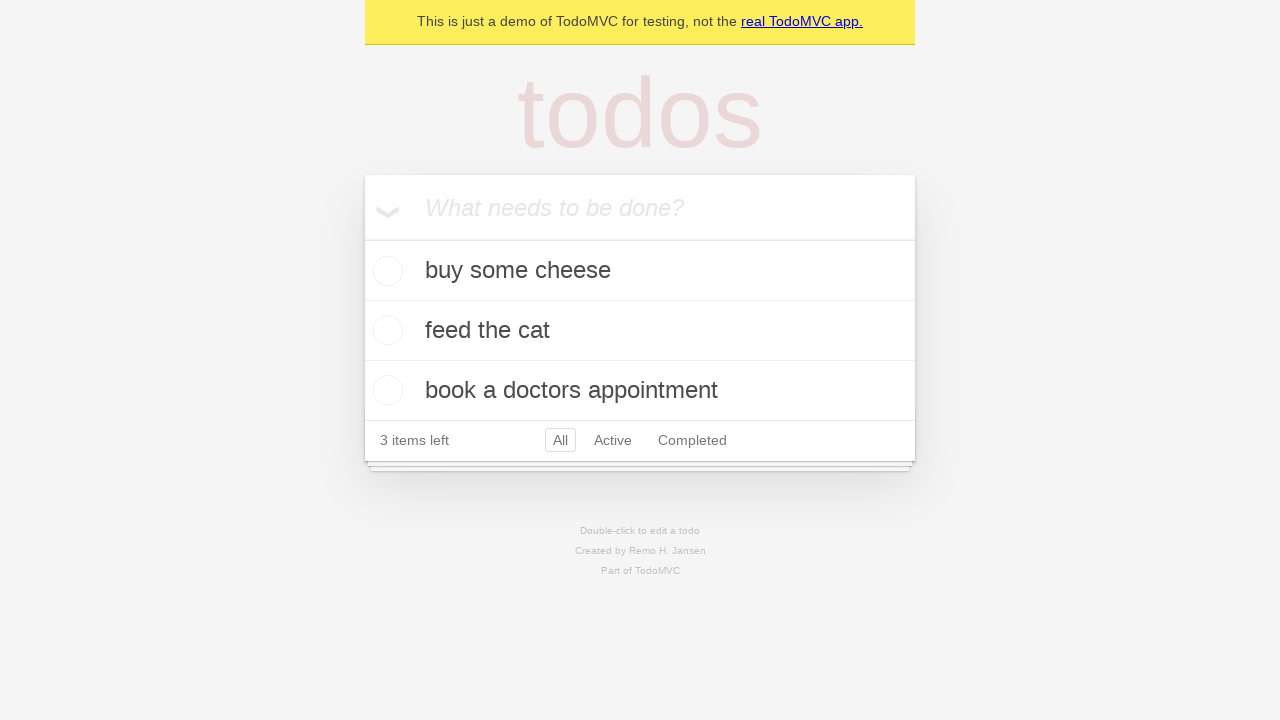

Waited for todo items to load
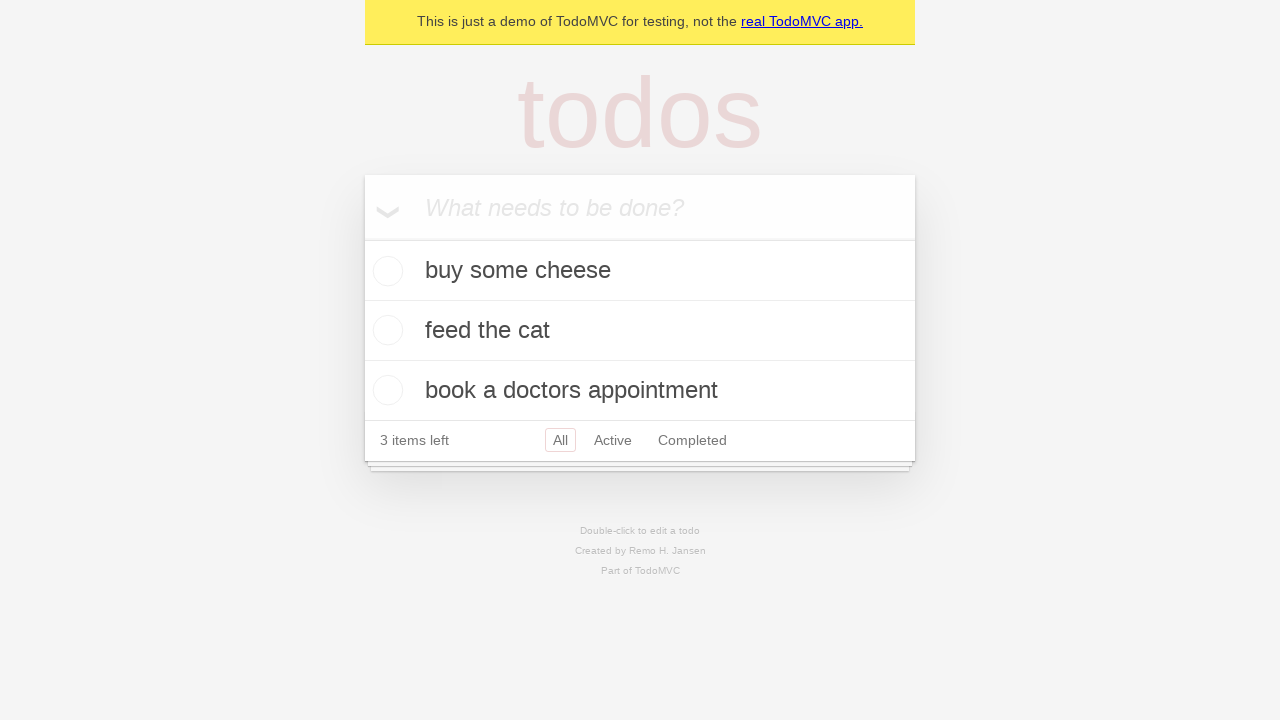

Located toggle all checkbox
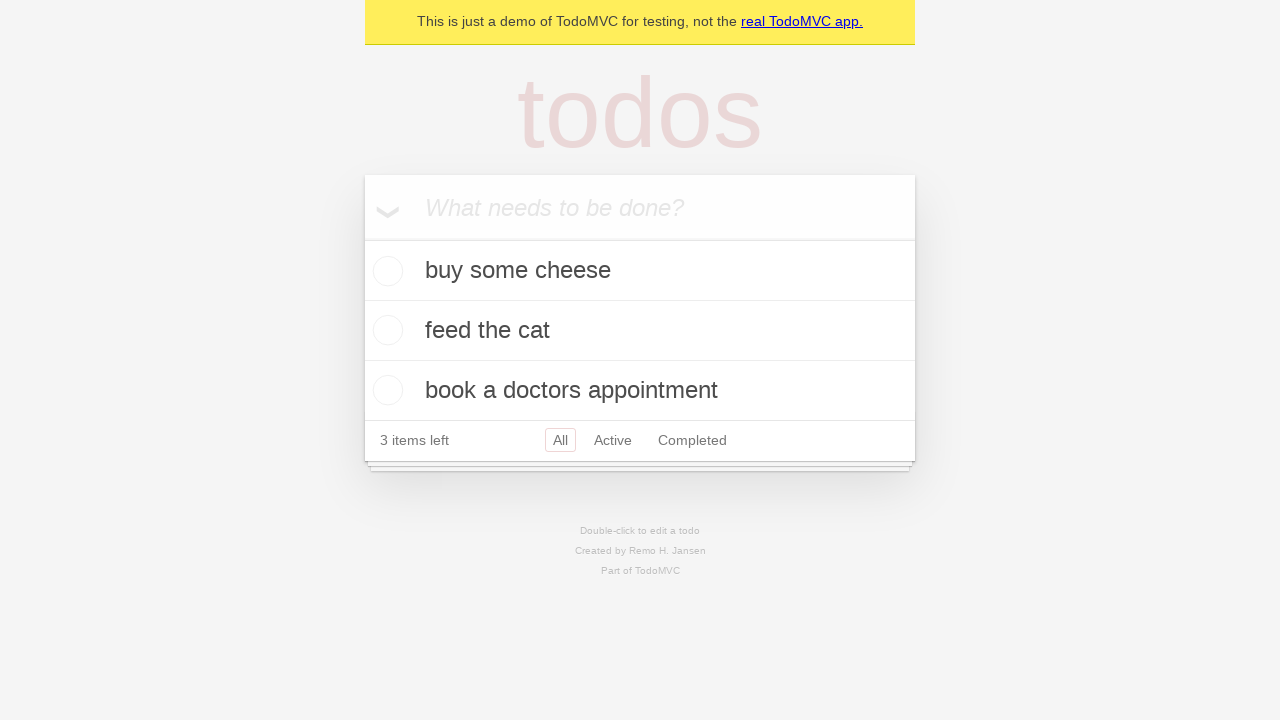

Checked toggle all to mark all items as complete at (362, 238) on internal:label="Mark all as complete"i
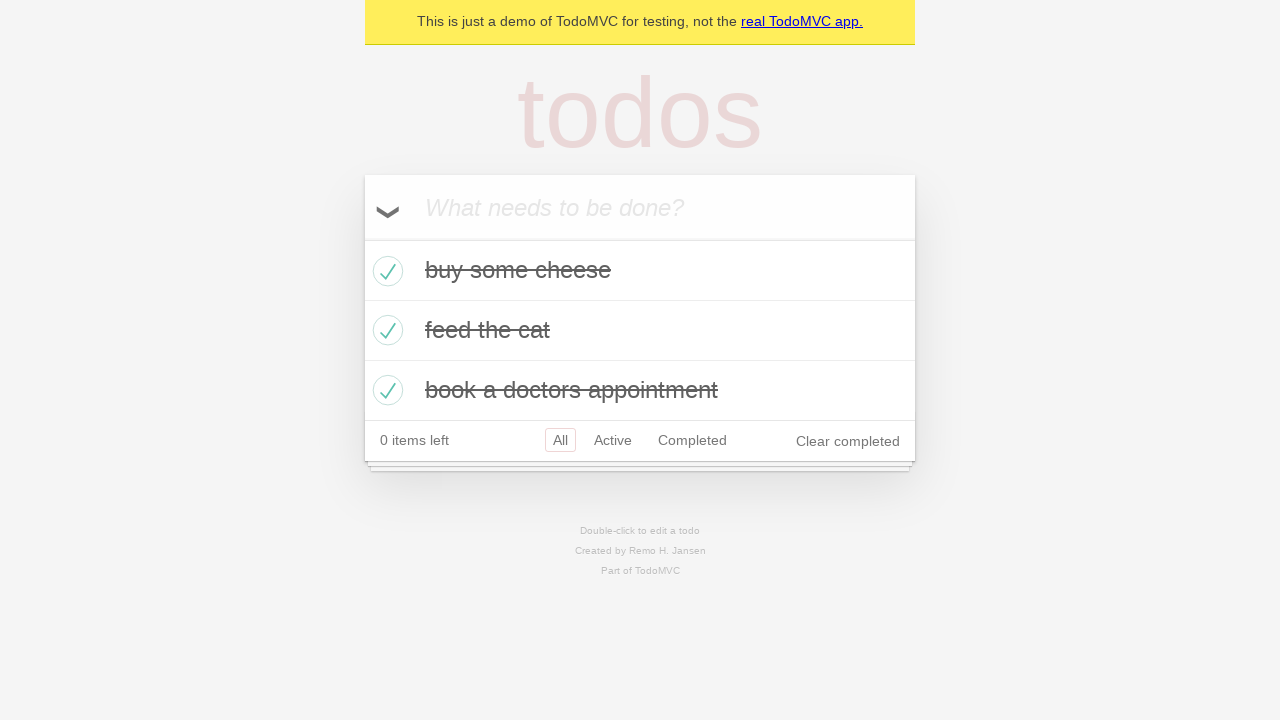

Unchecked toggle all to clear complete state of all items at (362, 238) on internal:label="Mark all as complete"i
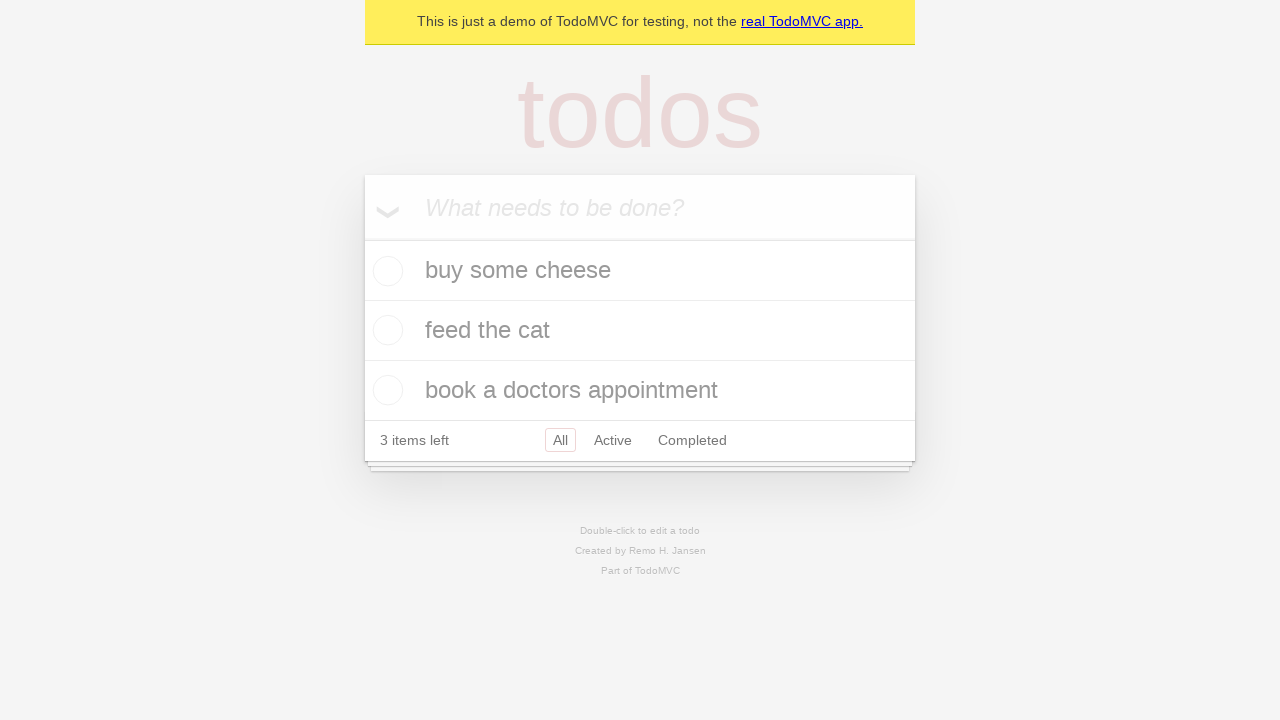

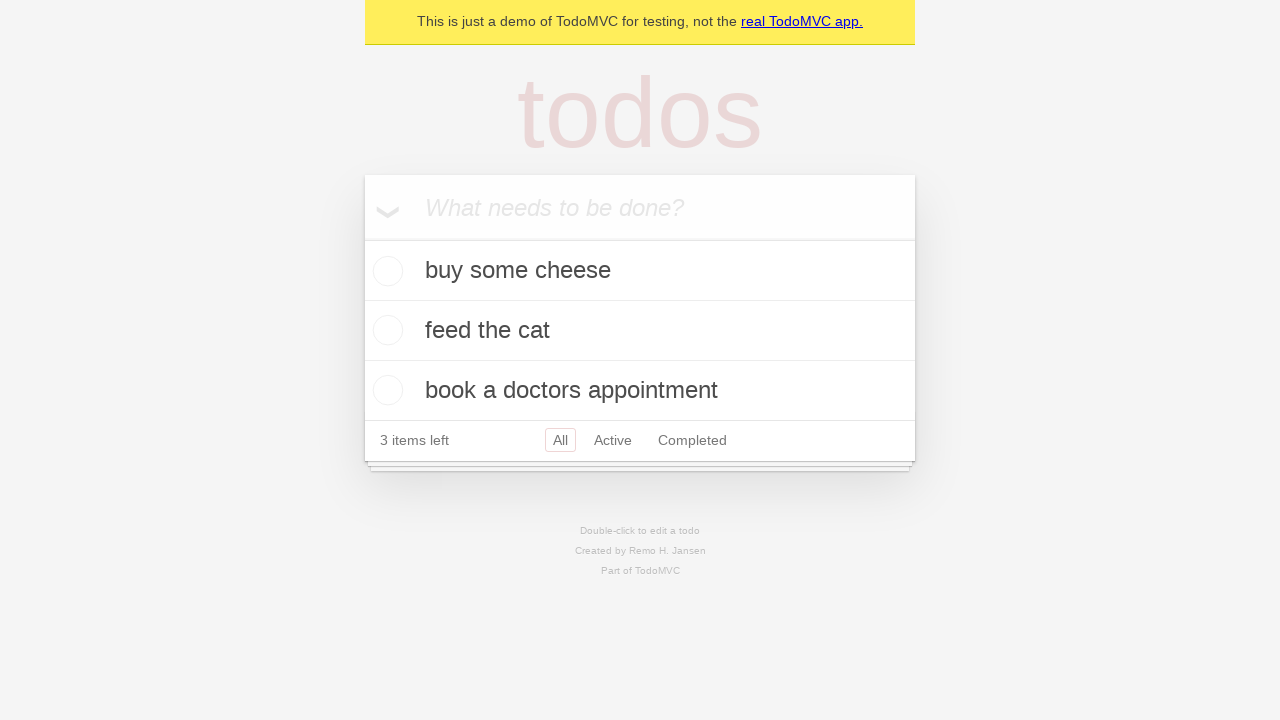